Navigates to the Impact Guru website homepage

Starting URL: https://www.impactguru.com/

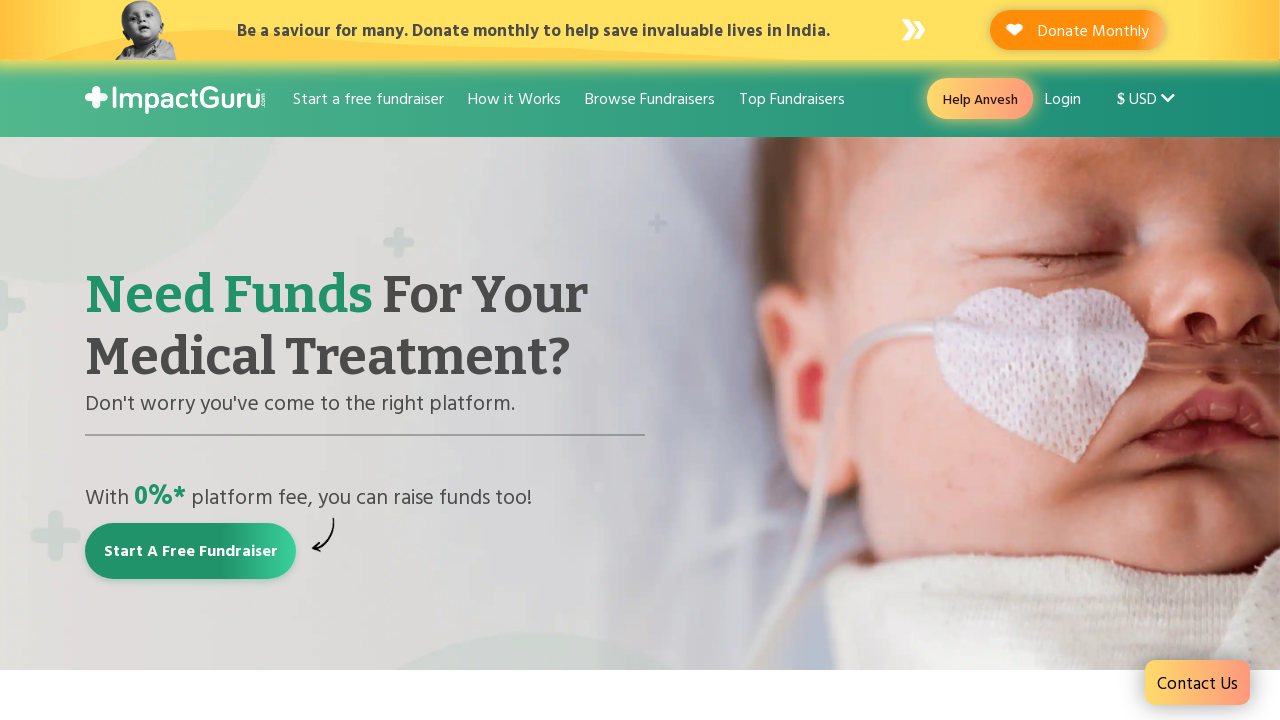

Navigated to Impact Guru homepage
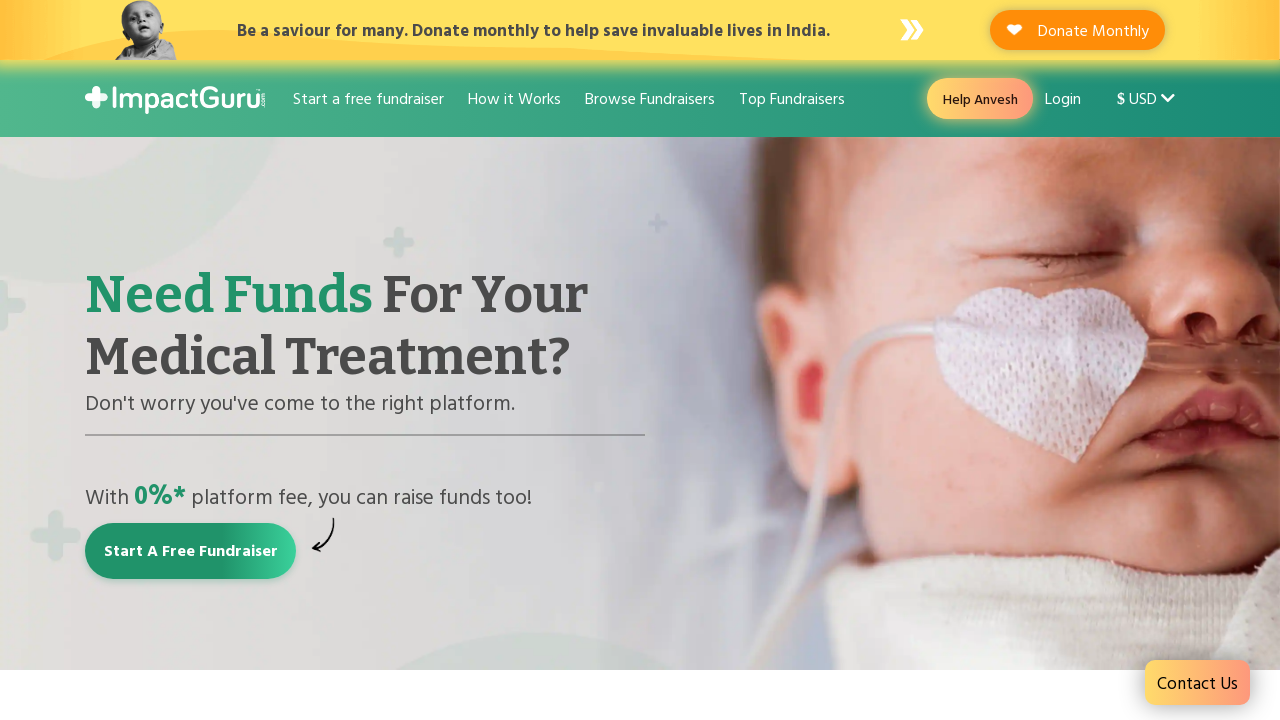

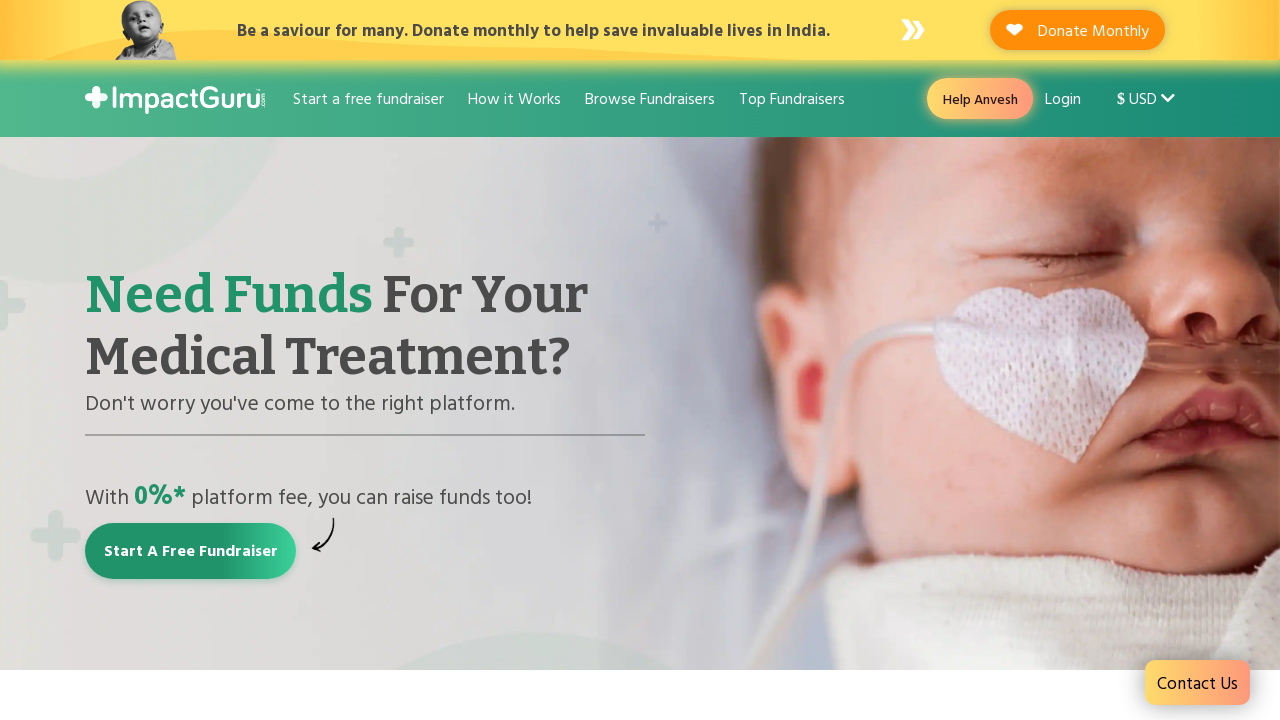